Verifies all links on the page are accessible and counts total number of links

Starting URL: http://www.tutorsweb.com

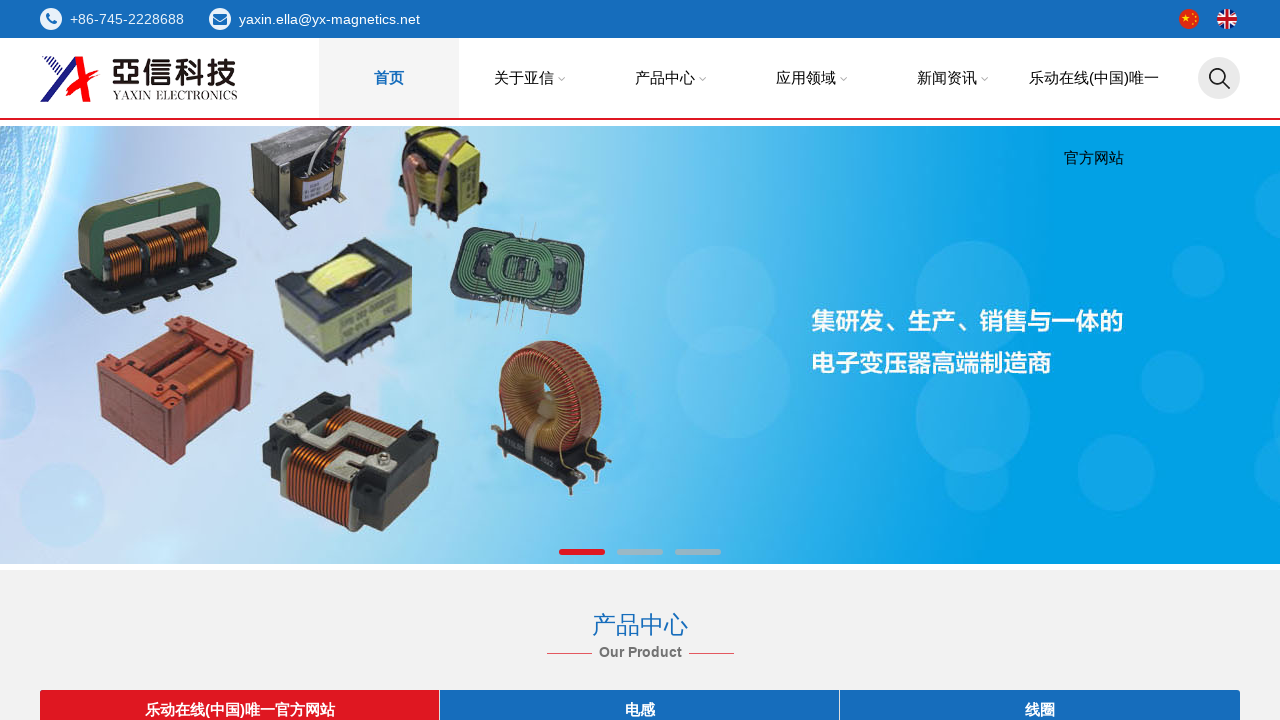

Navigated to http://www.tutorsweb.com
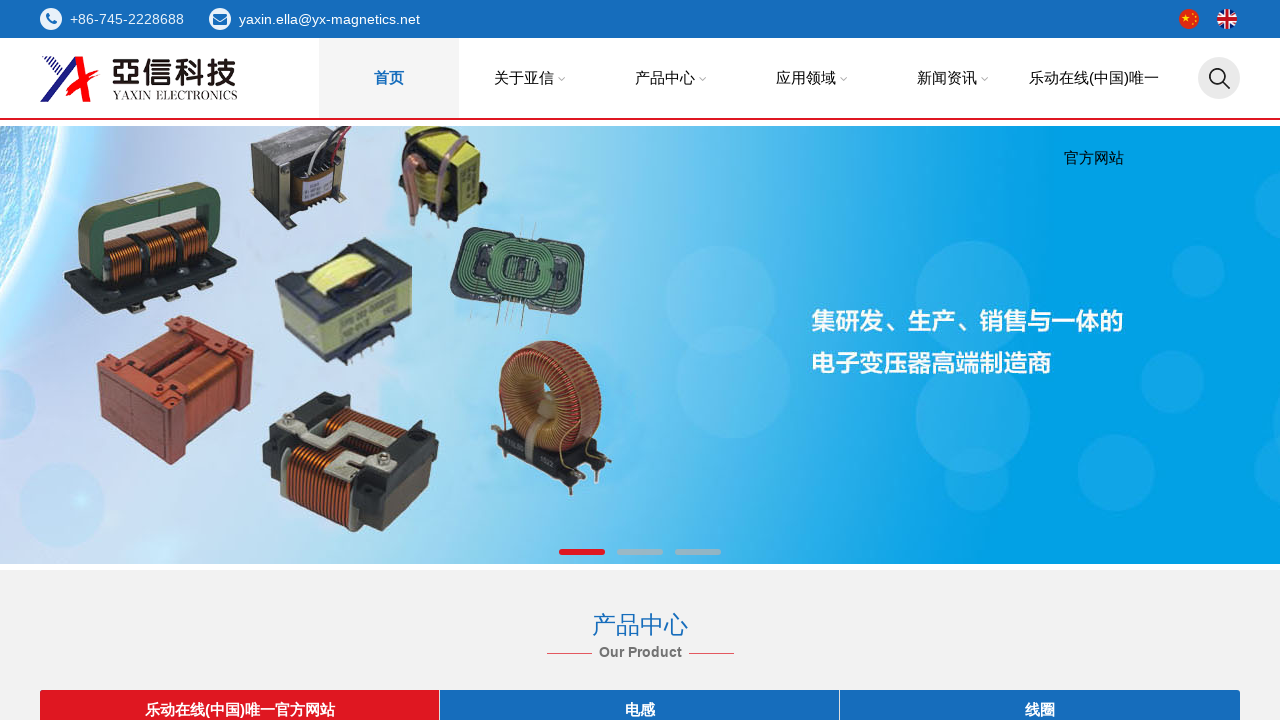

Retrieved all links from the page
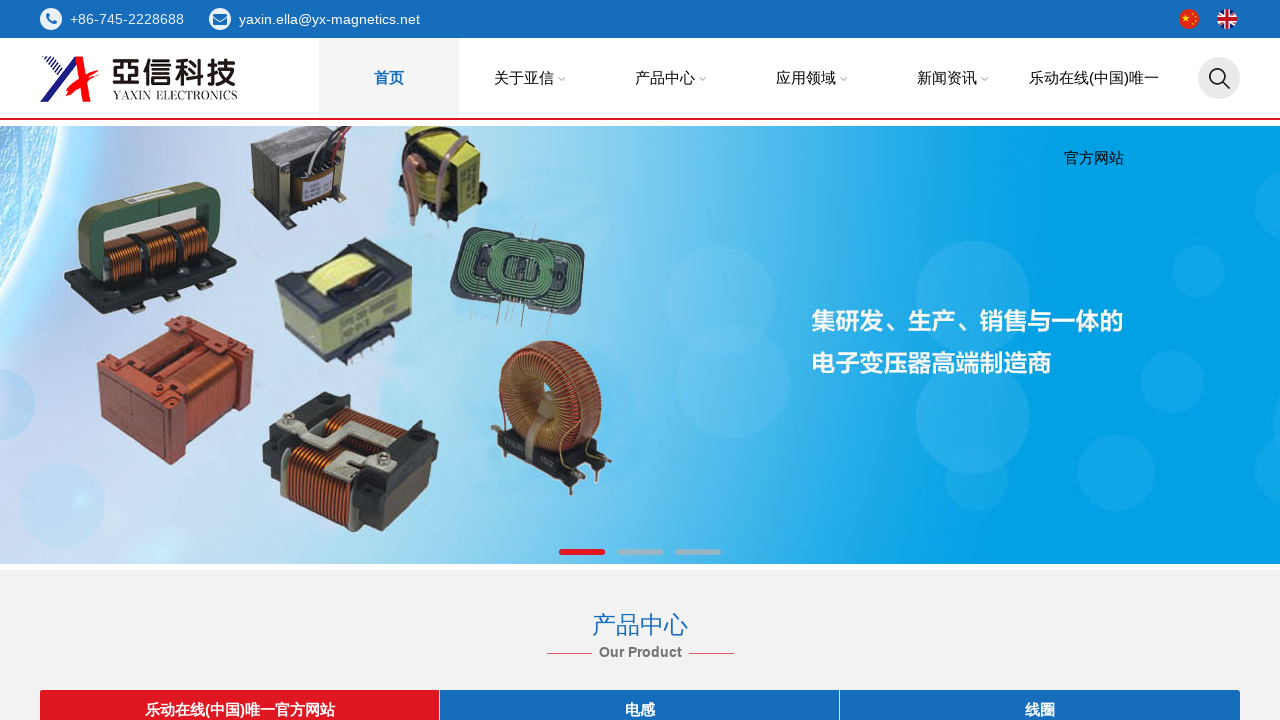

Total links found: 105
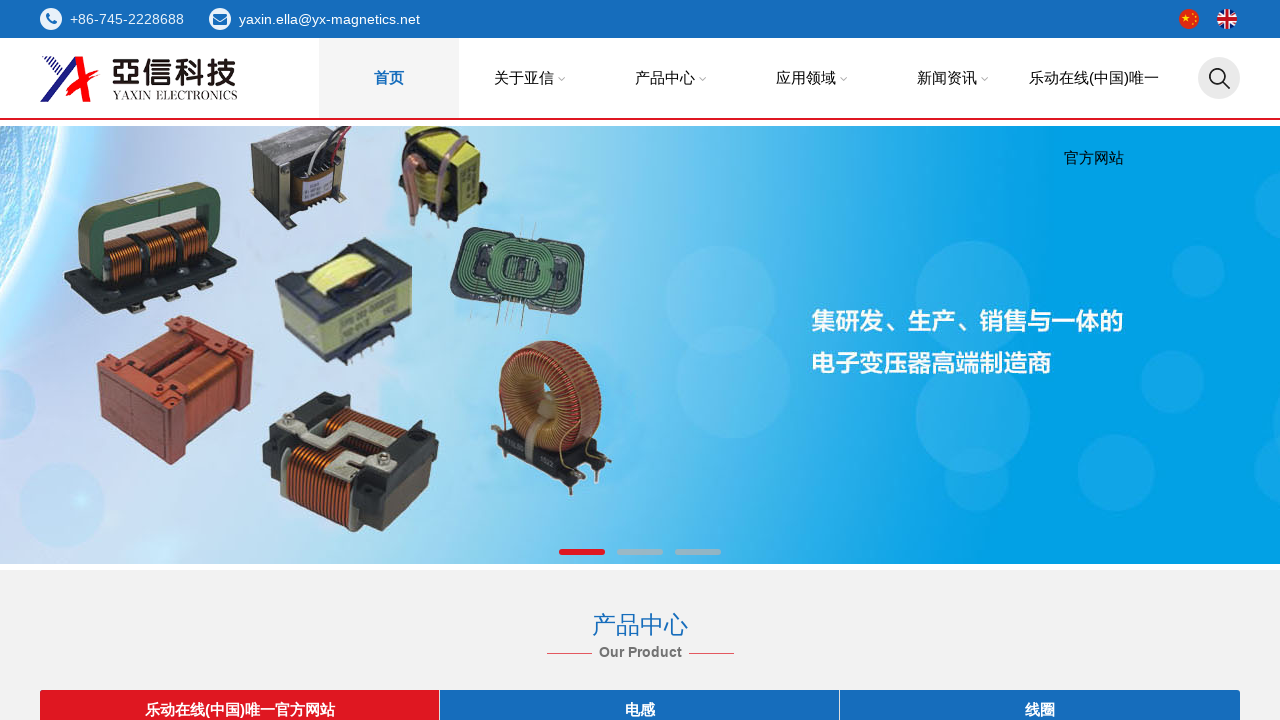

Verified that links exist on the page
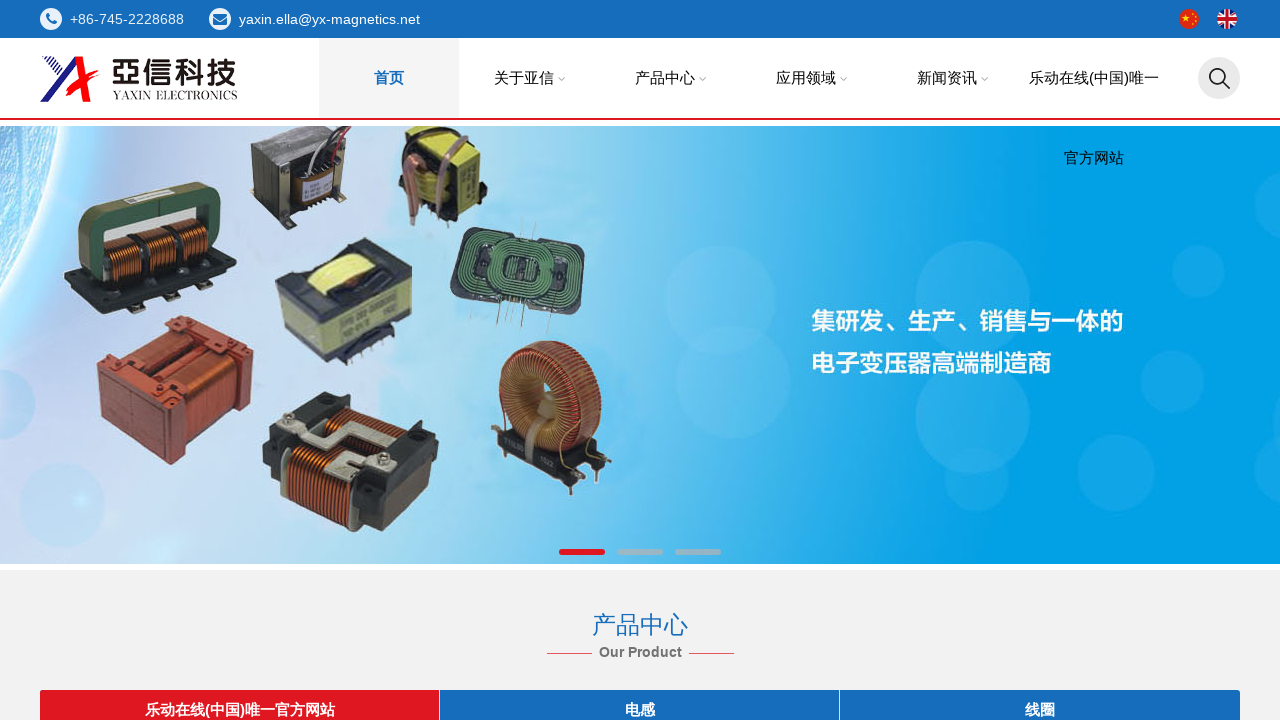

Retrieved href attribute: /HVuzpOCdfw/mailto:yaxin.ella@yx-magnetics.net
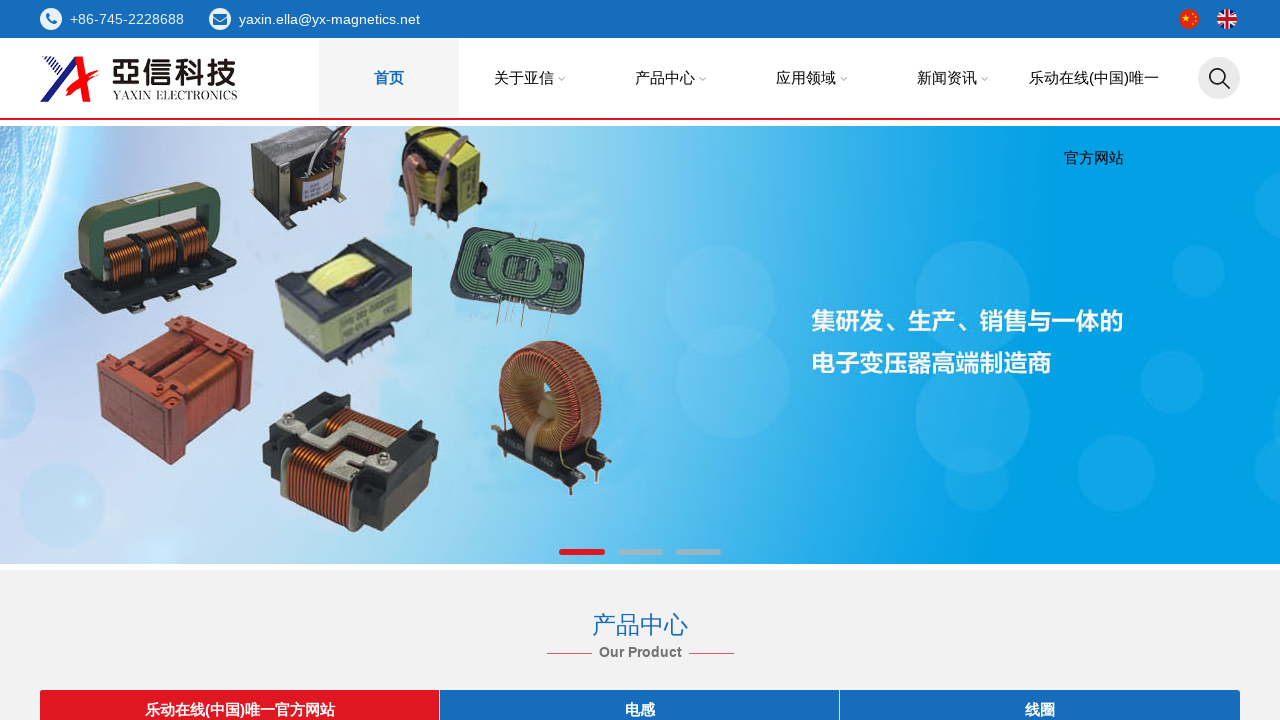

Verified link format is valid: /HVuzpOCdfw/mailto:yaxin.ella@yx-magnetics.net
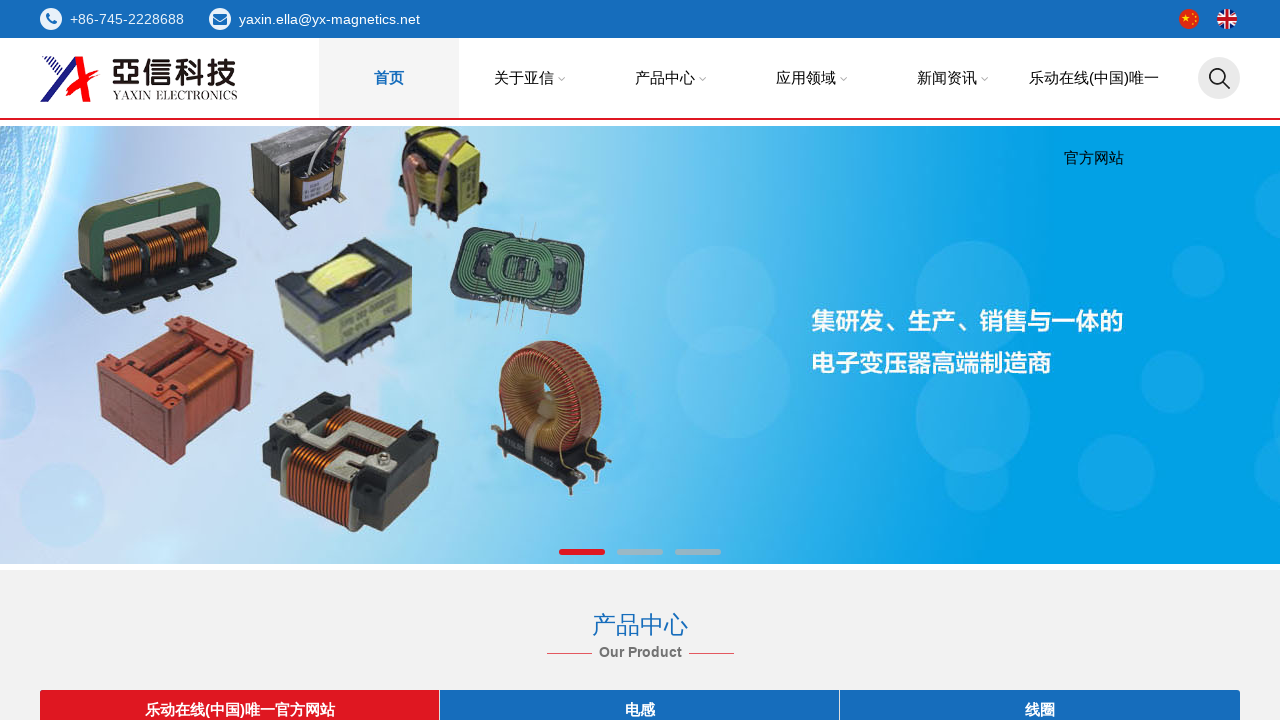

Retrieved href attribute: /
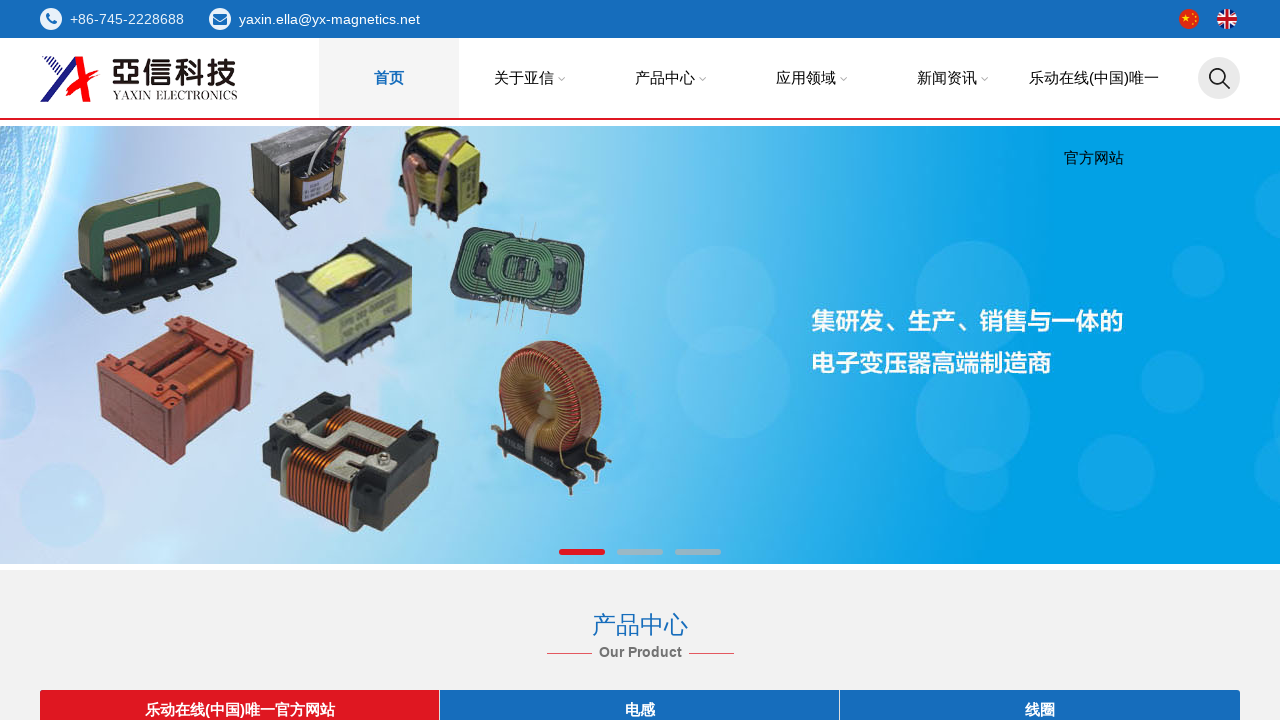

Verified link format is valid: /
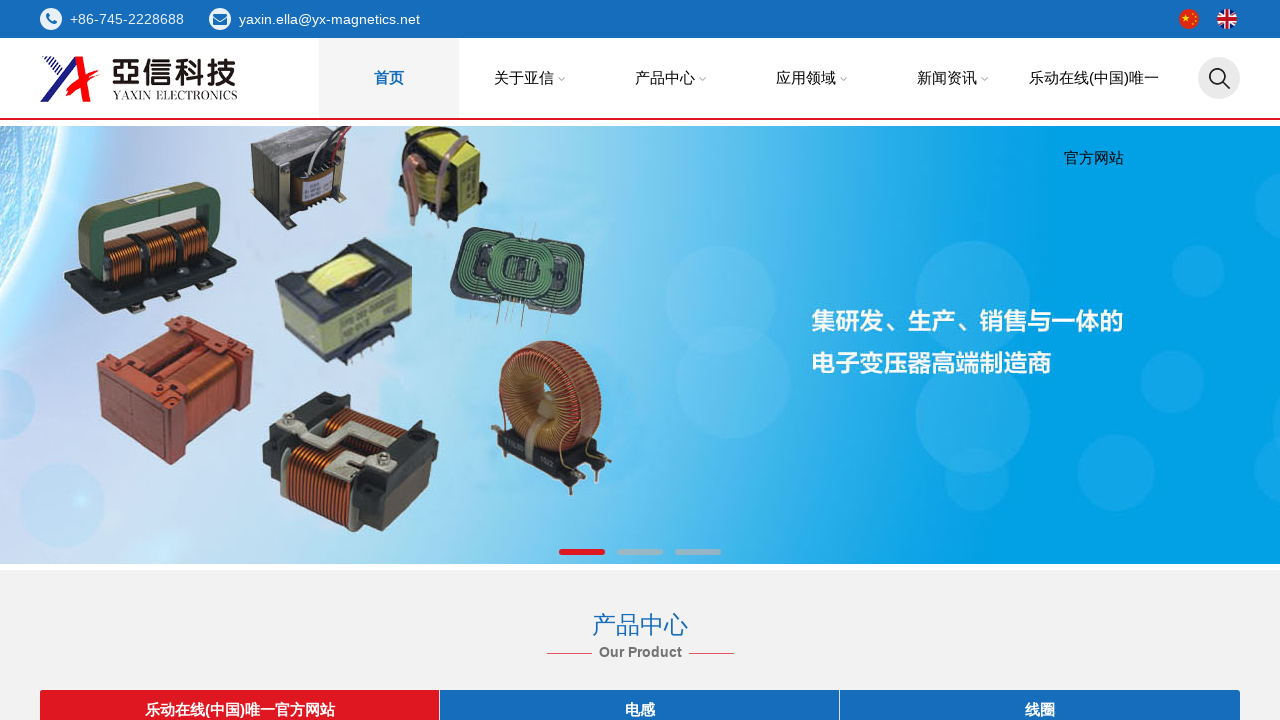

Retrieved href attribute: /HVuzpOCdfw/en/
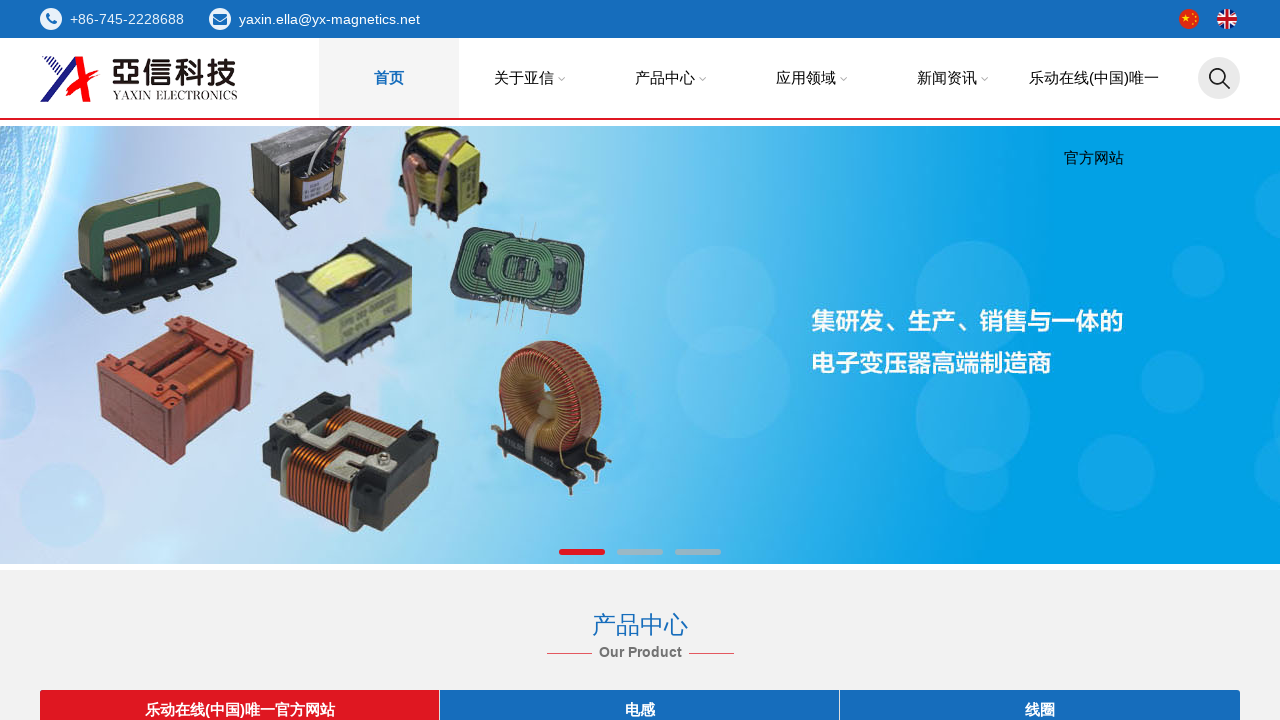

Verified link format is valid: /HVuzpOCdfw/en/
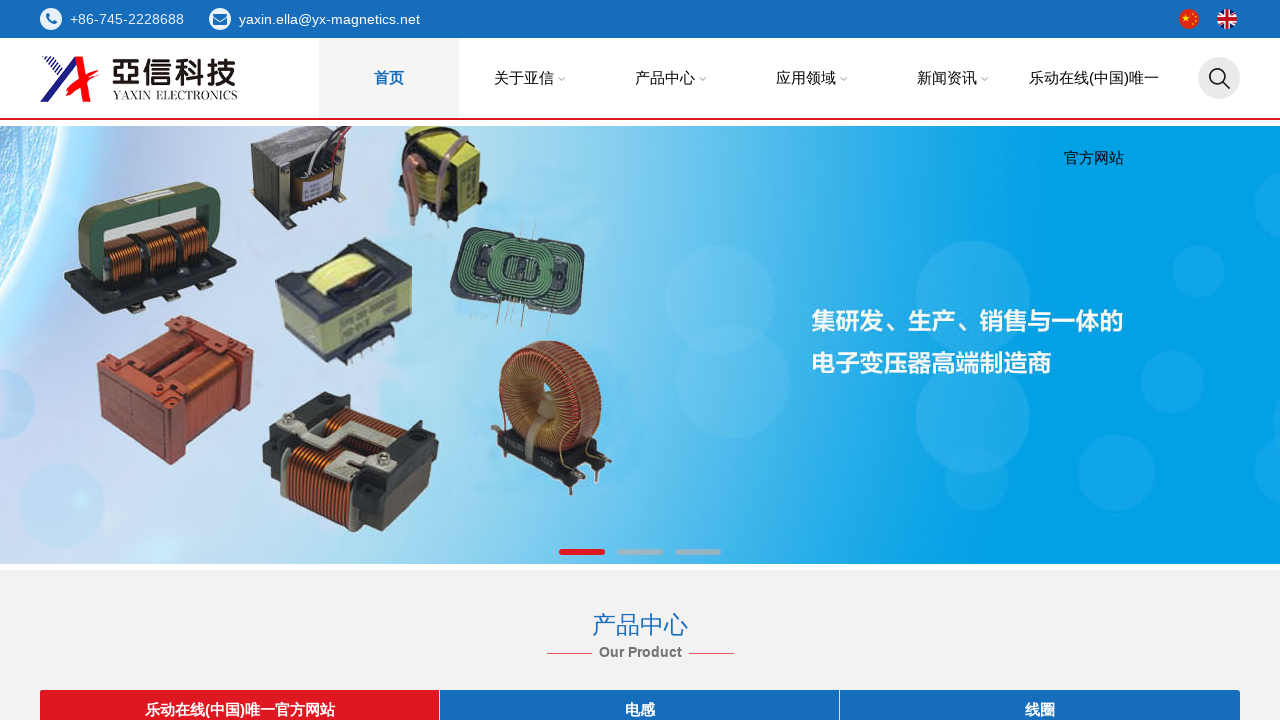

Retrieved href attribute: /
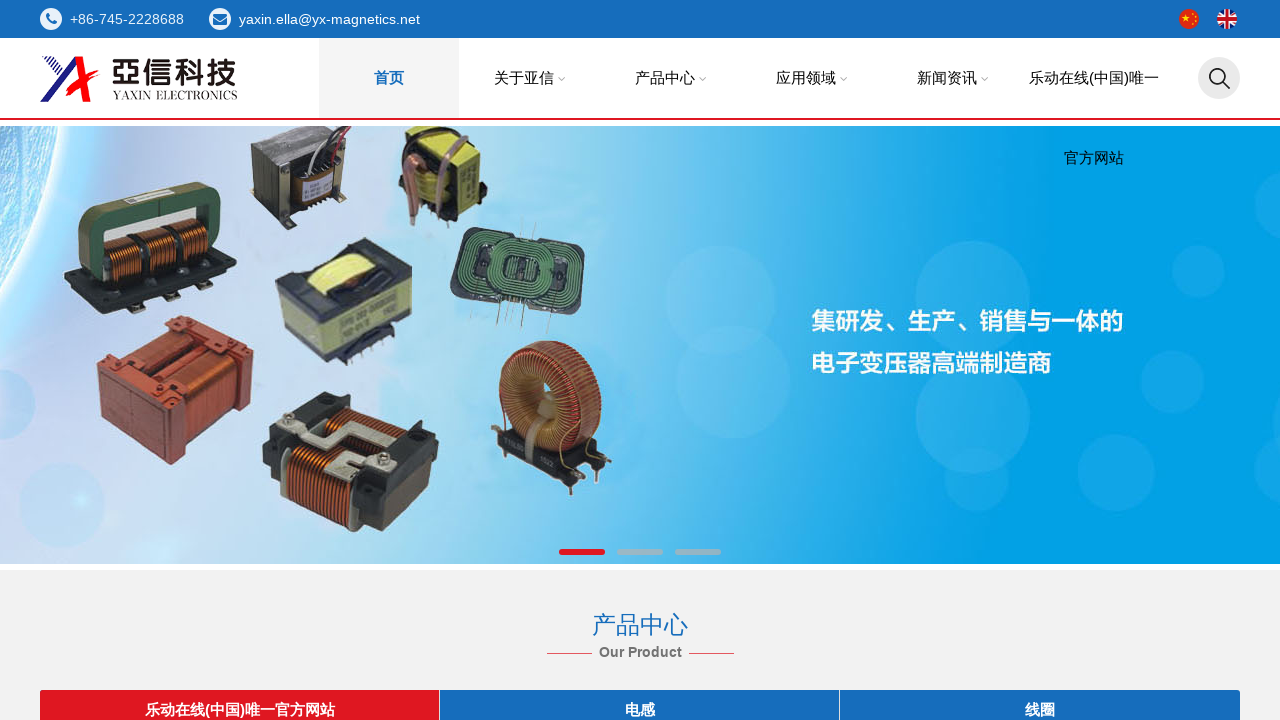

Verified link format is valid: /
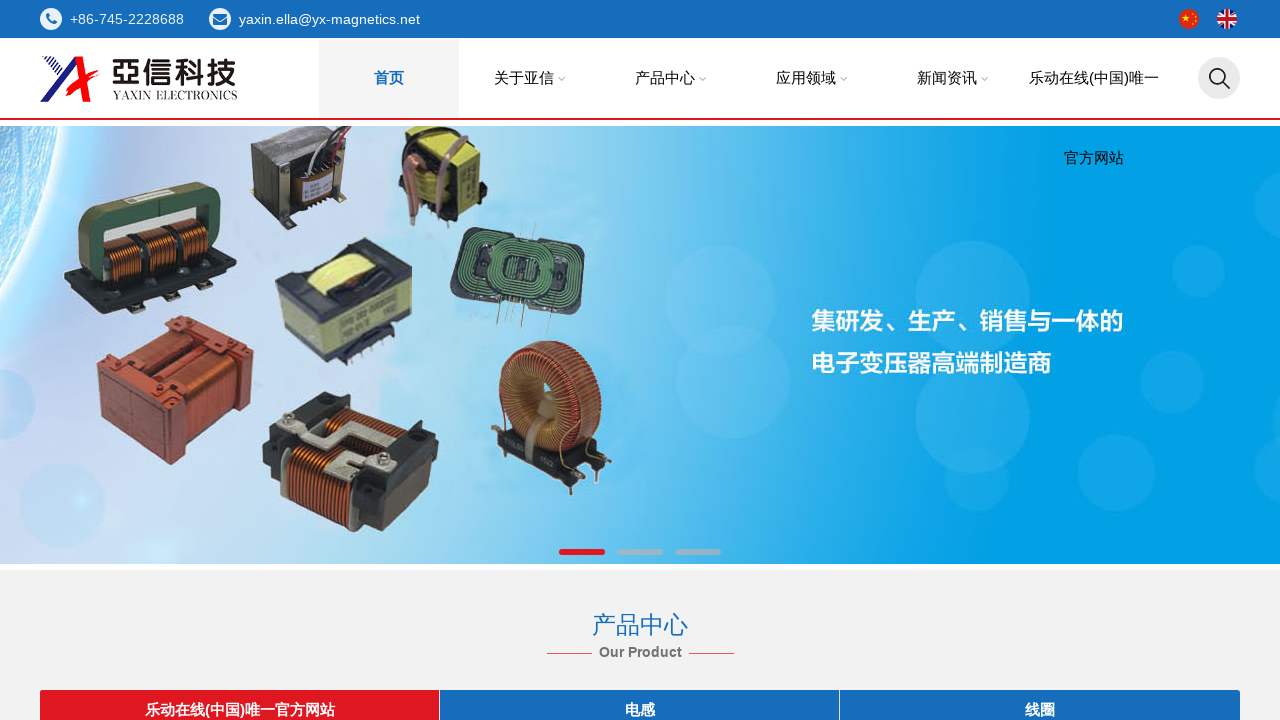

Retrieved href attribute: /
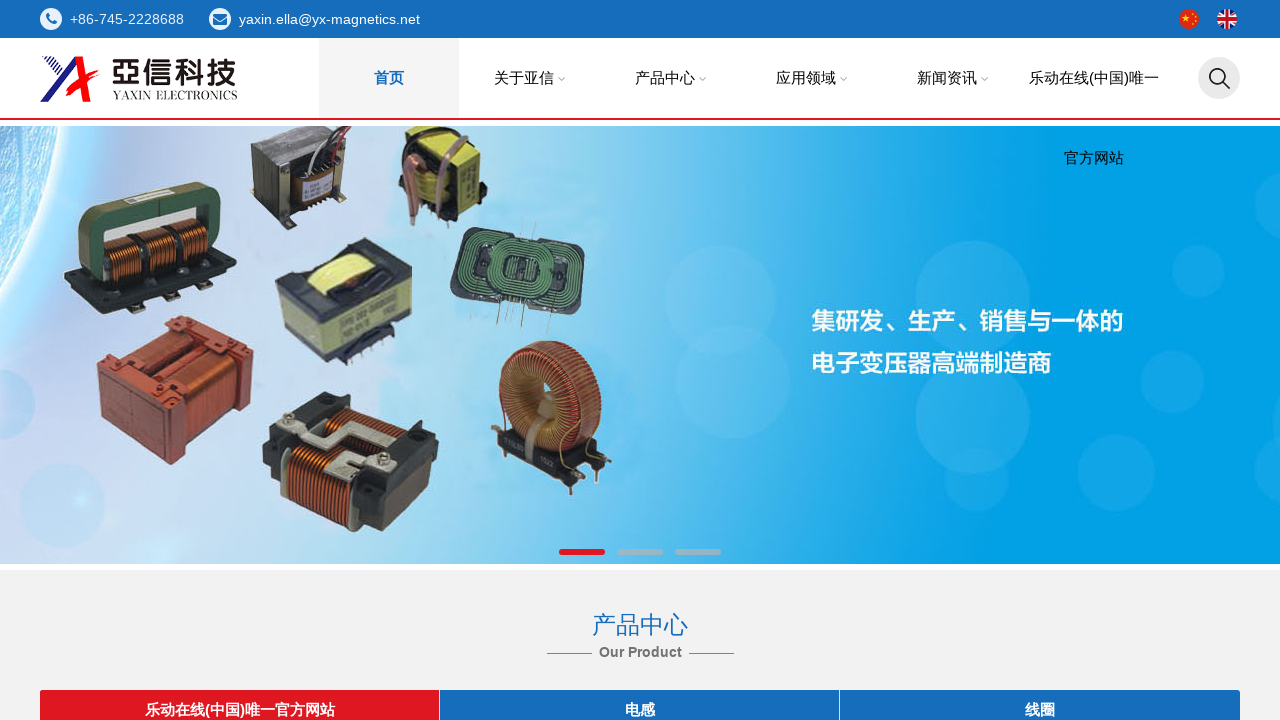

Verified link format is valid: /
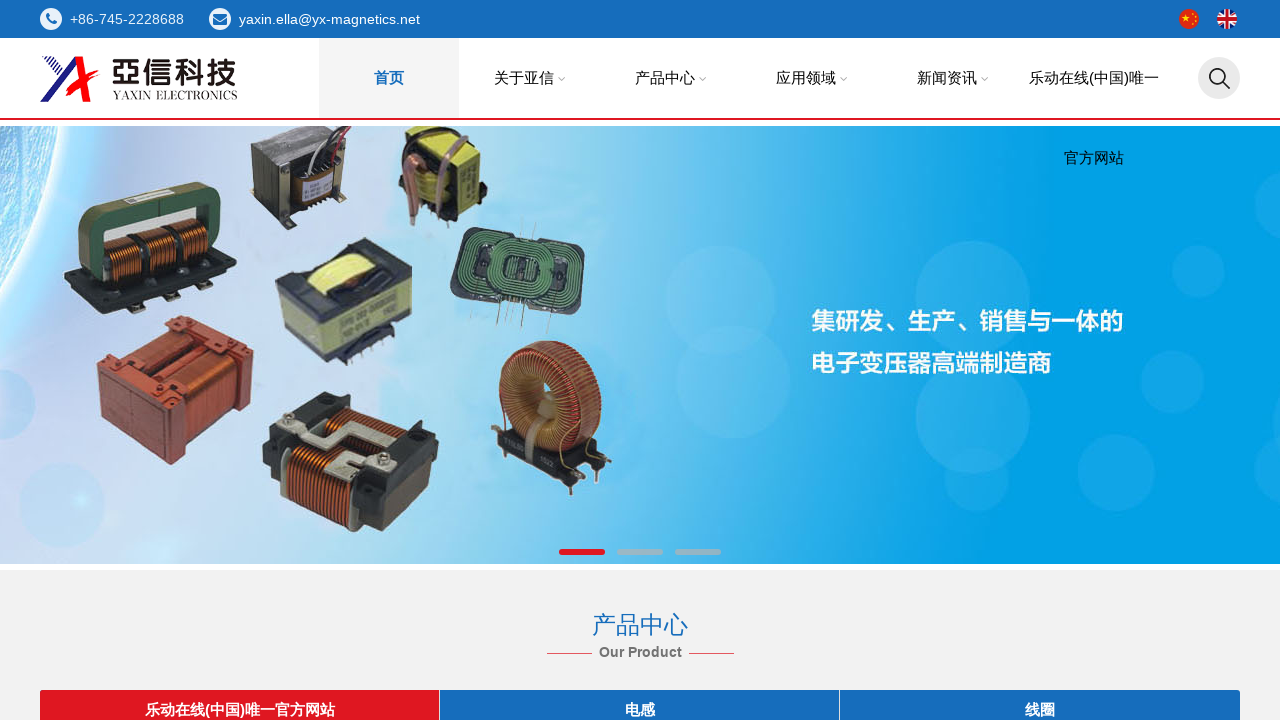

Retrieved href attribute: /HVuzpOCdfw/about/
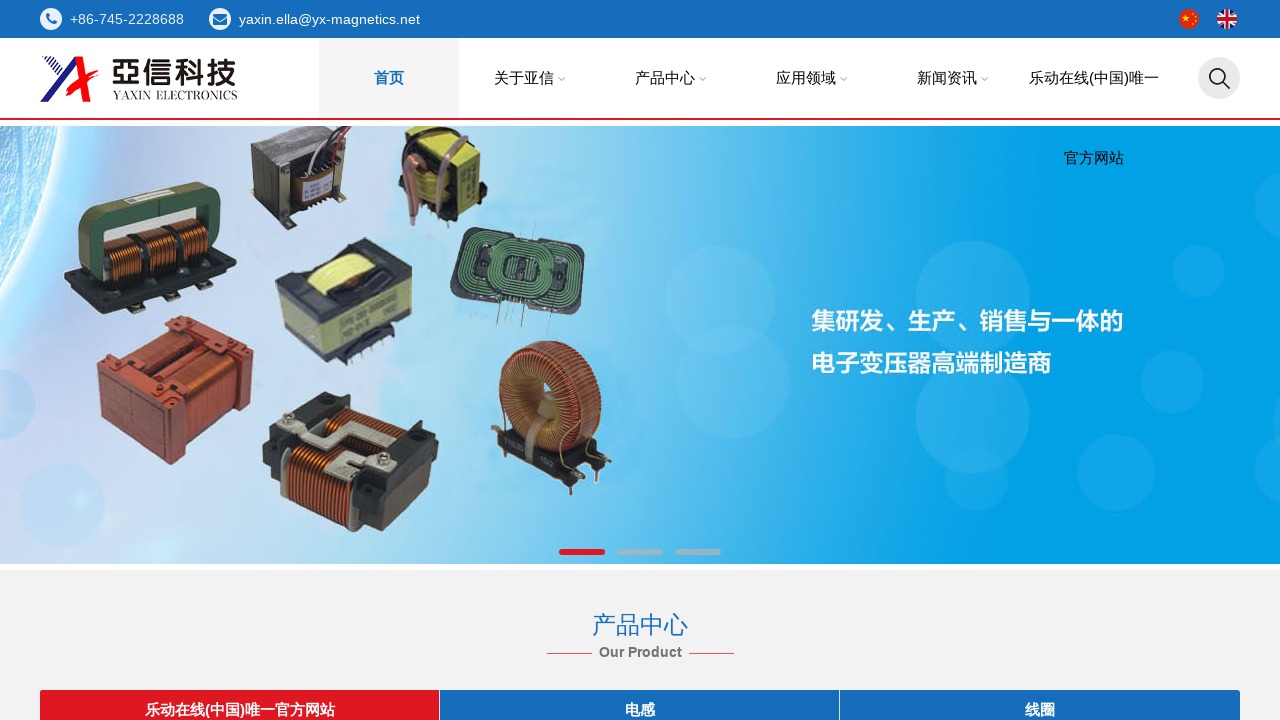

Verified link format is valid: /HVuzpOCdfw/about/
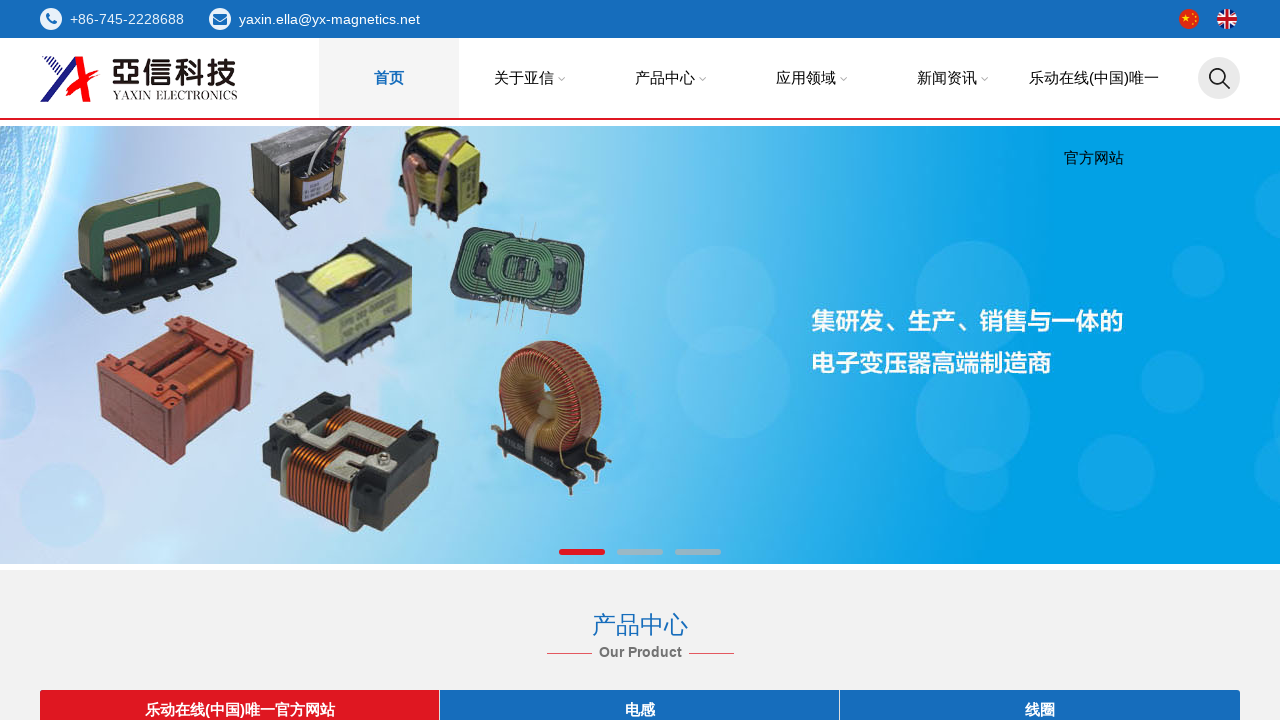

Retrieved href attribute: /HVuzpOCdfw/about/company.html
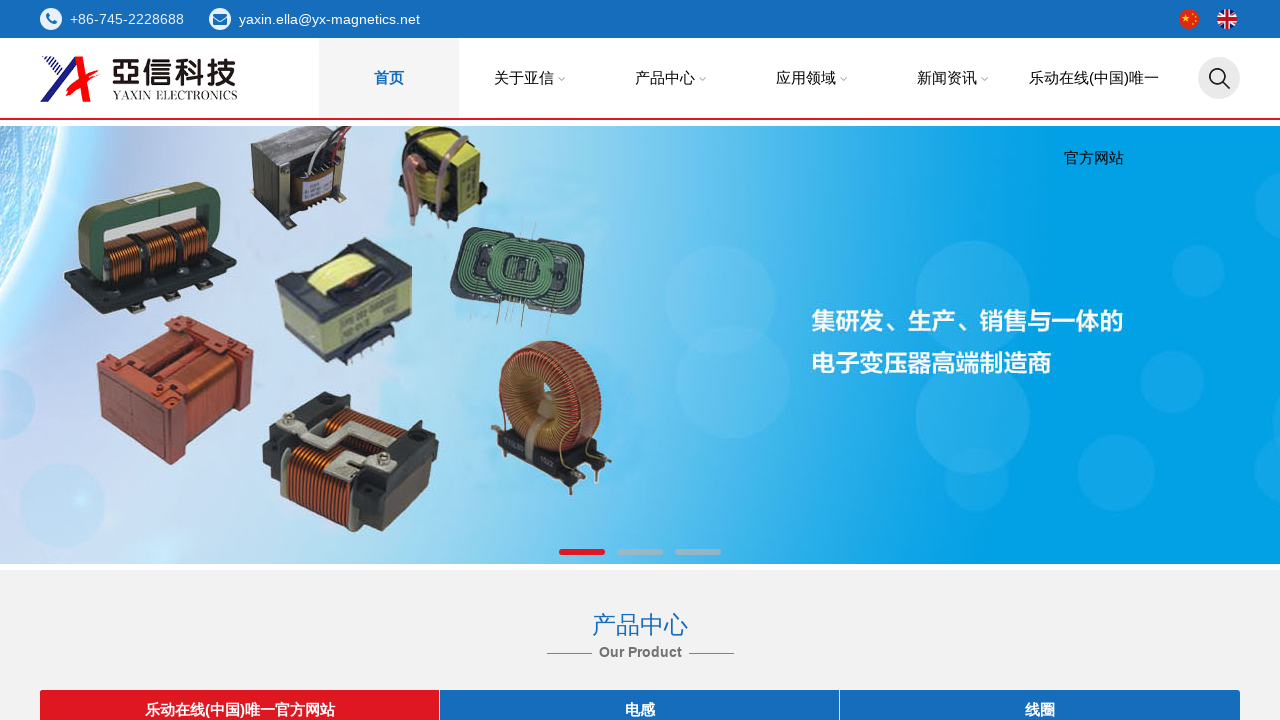

Verified link format is valid: /HVuzpOCdfw/about/company.html
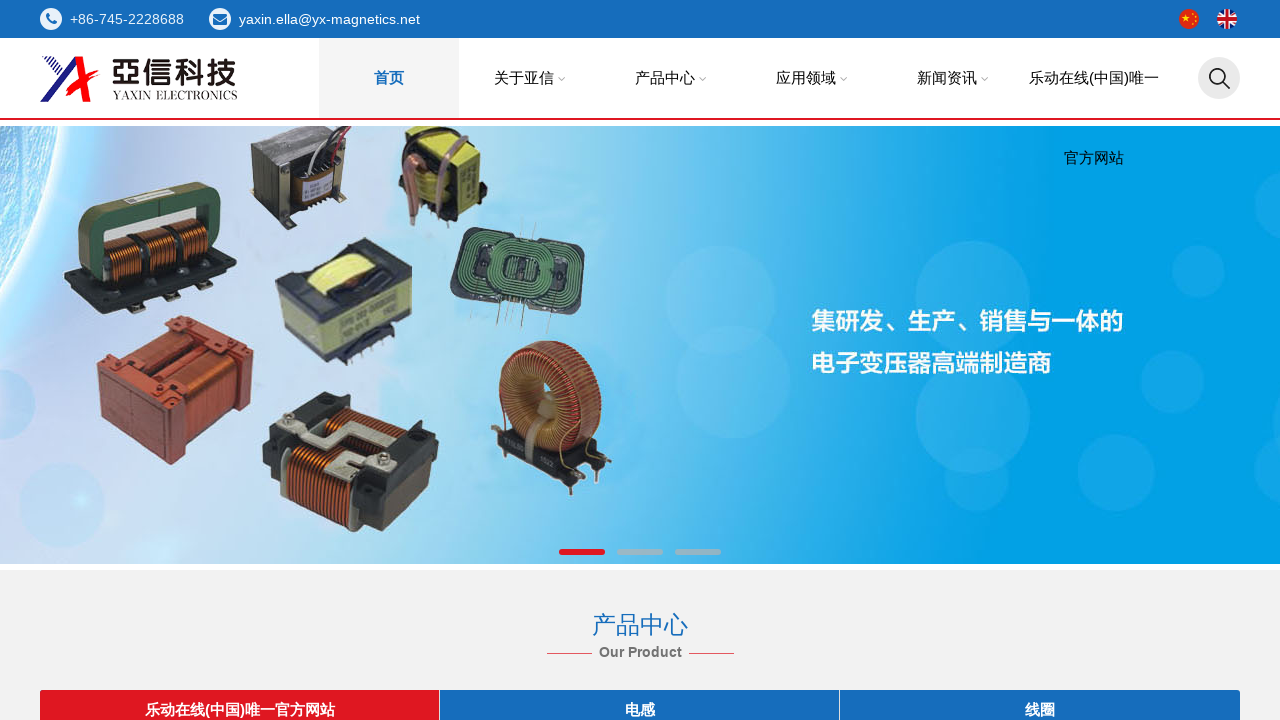

Retrieved href attribute: /HVuzpOCdfw/about/culture.html
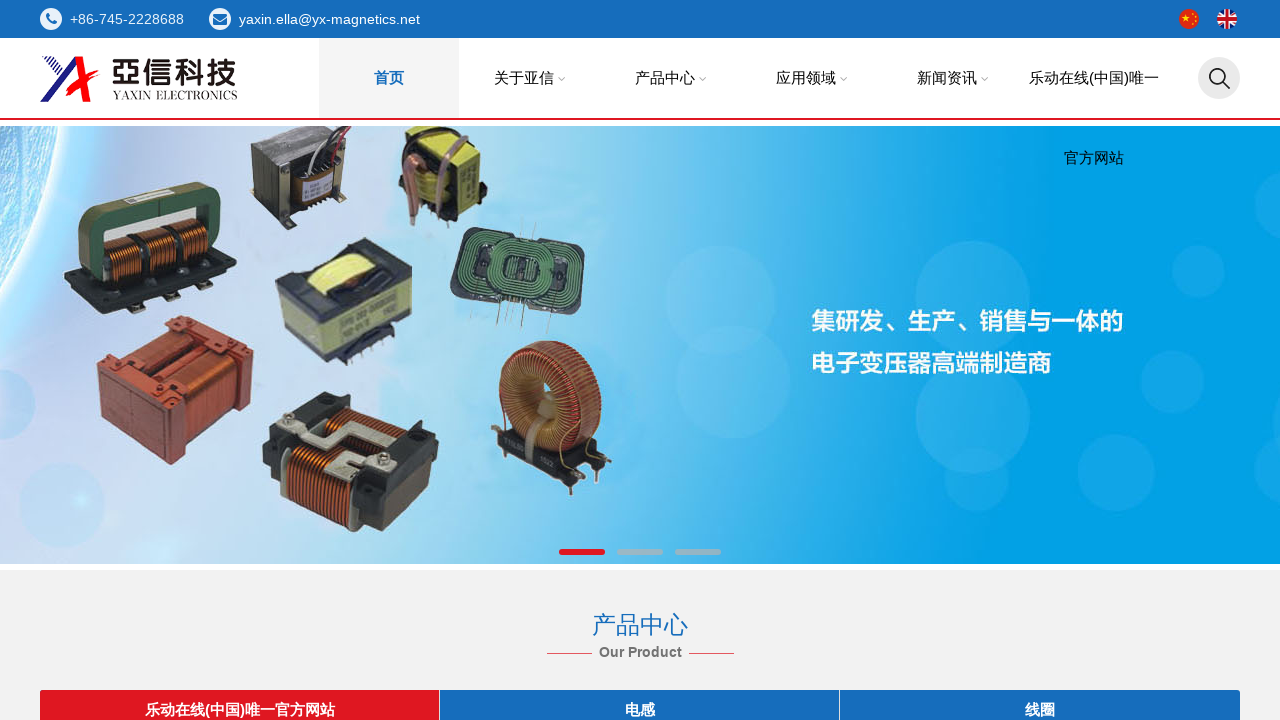

Verified link format is valid: /HVuzpOCdfw/about/culture.html
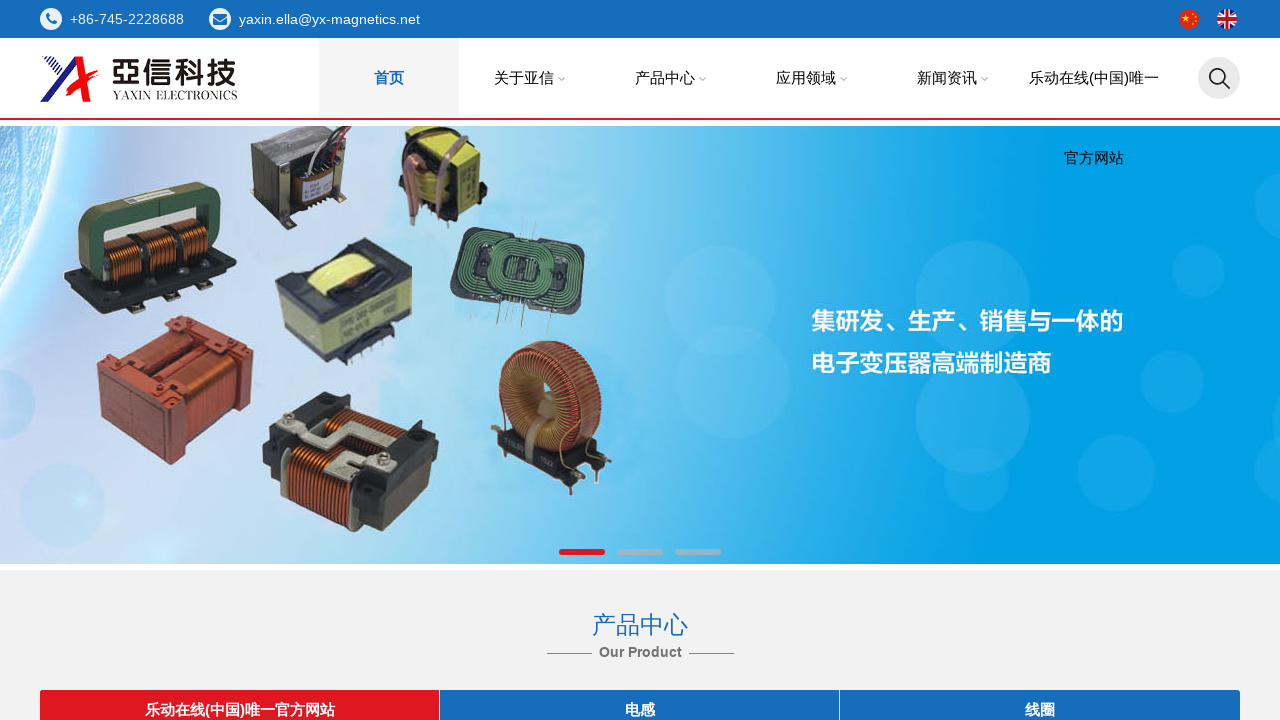

Retrieved href attribute: /HVuzpOCdfw/about/history.html
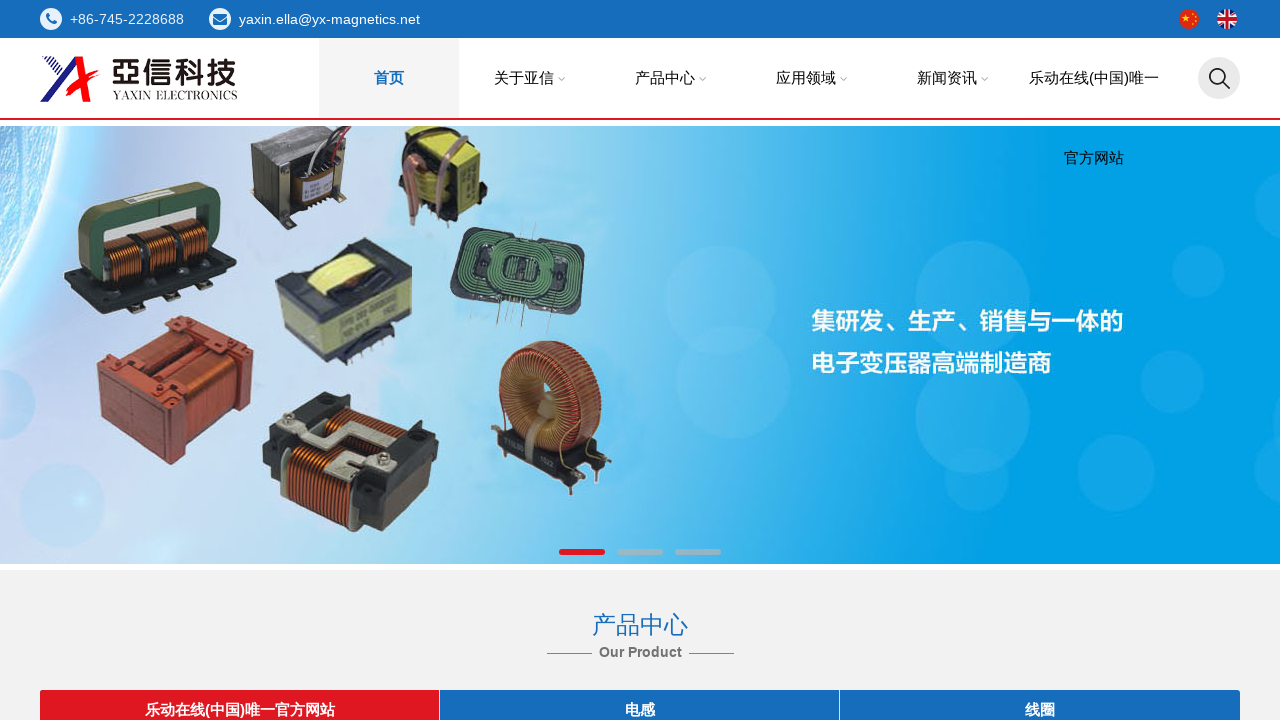

Verified link format is valid: /HVuzpOCdfw/about/history.html
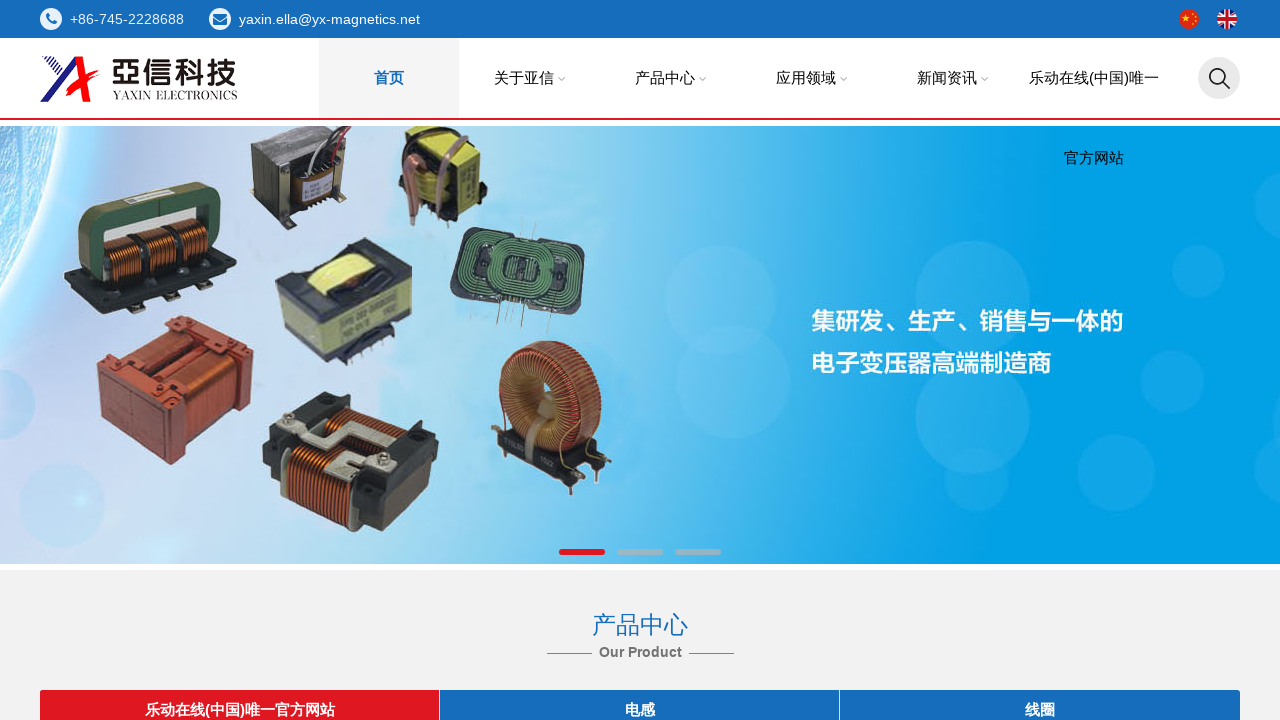

Retrieved href attribute: /HVuzpOCdfw/about/organization.html
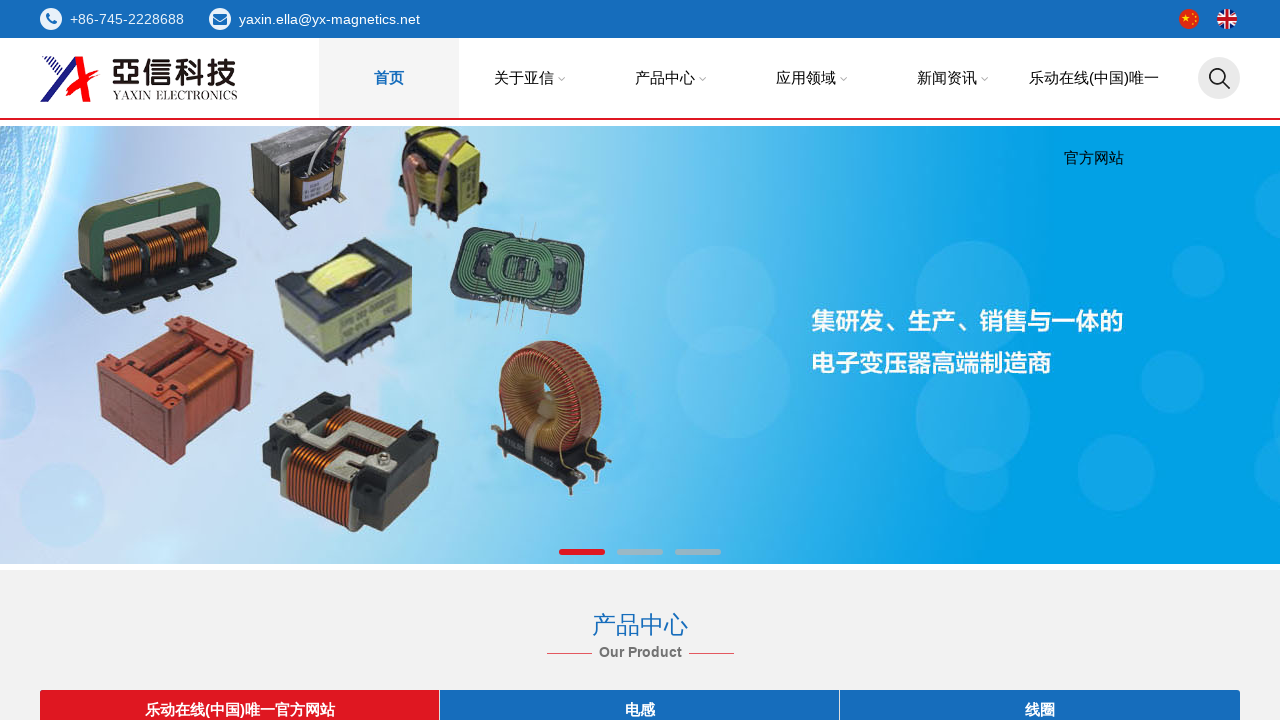

Verified link format is valid: /HVuzpOCdfw/about/organization.html
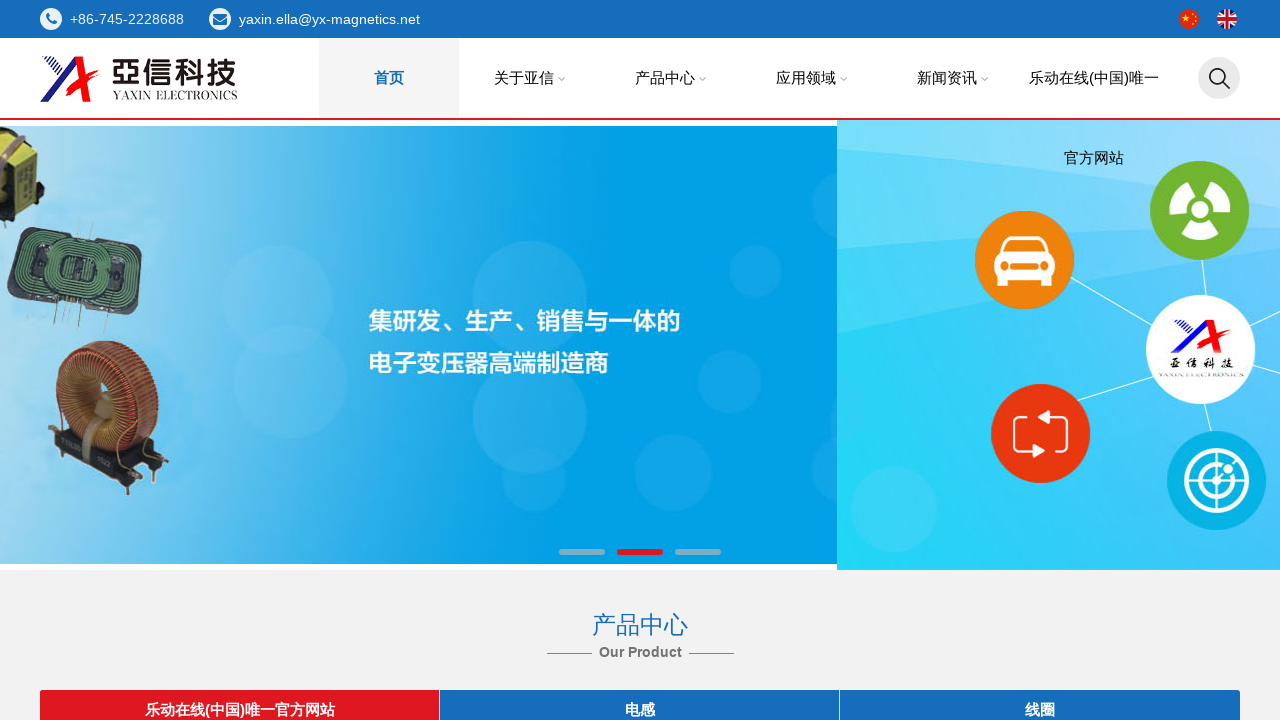

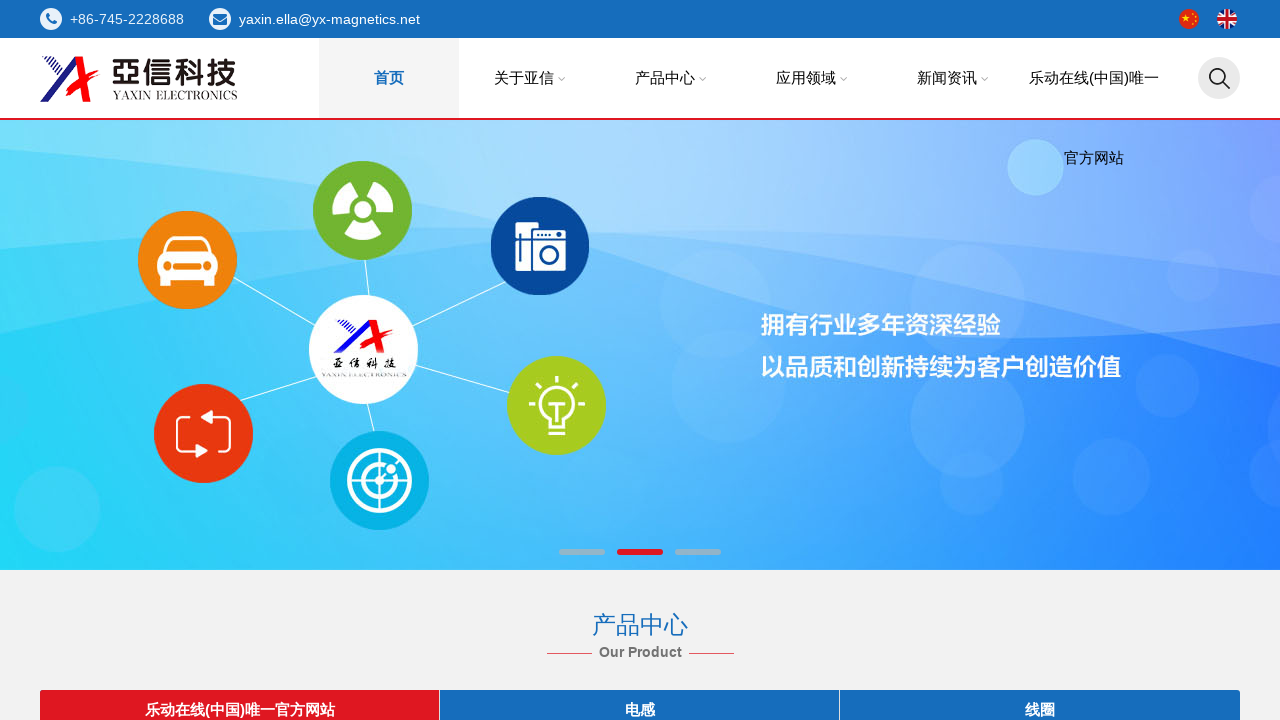